Tests radio button elements by navigating to the radio button page and clicking on Yes and Impressive radio buttons, verifying the No button is disabled.

Starting URL: https://demoqa.com/elements

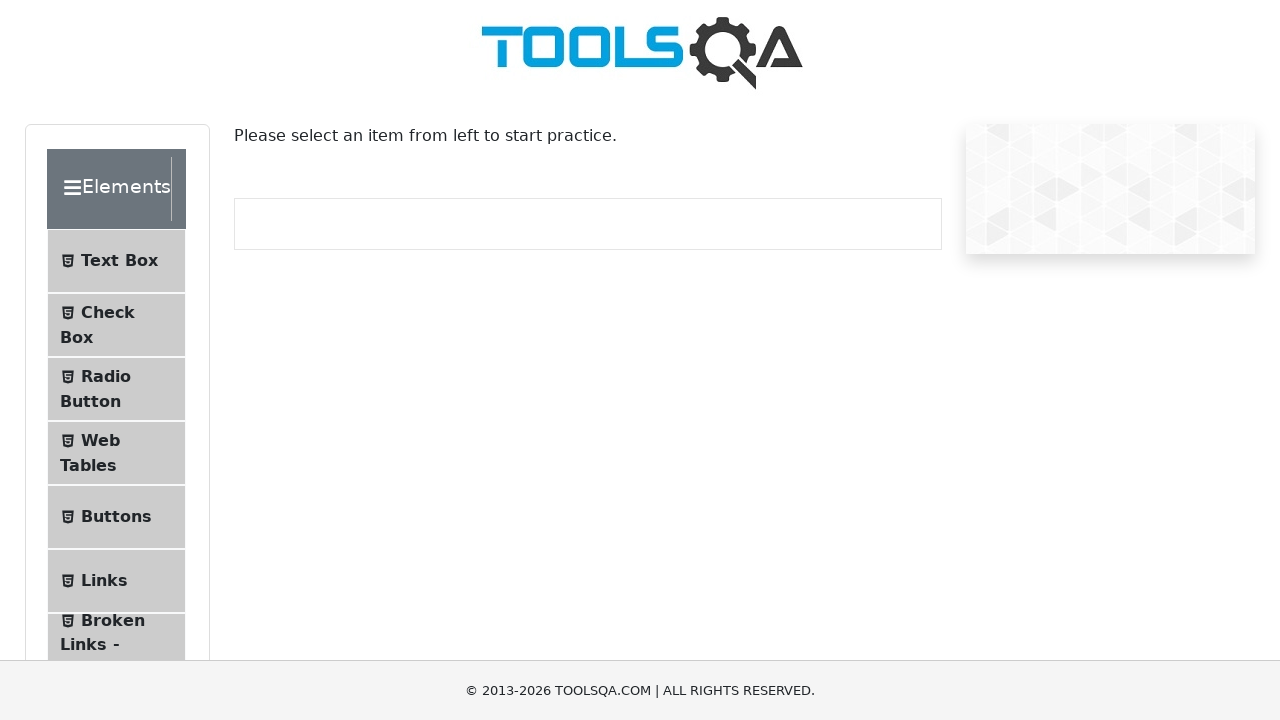

Clicked on Elements header at (109, 189) on xpath=//div[@class='header-wrapper']/*[text()='Elements']
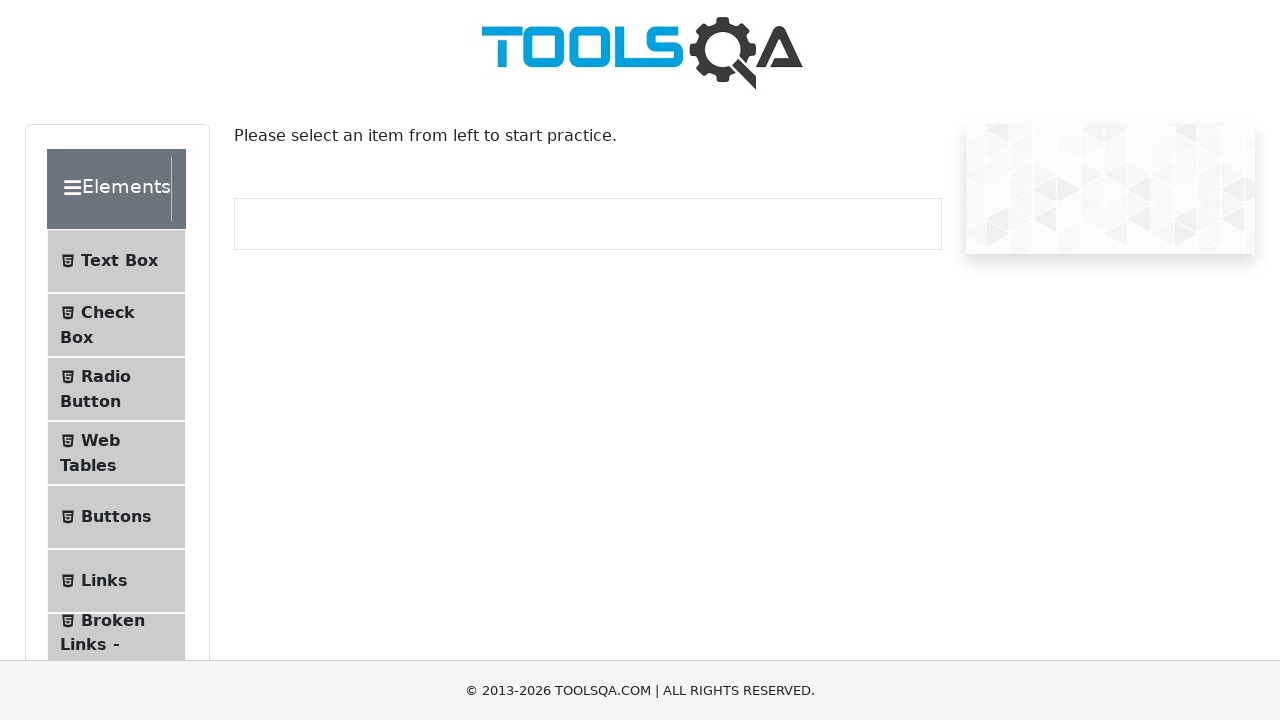

Clicked on Radio Button menu item at (106, 238) on xpath=//span[contains(text(), 'Radio Button')]
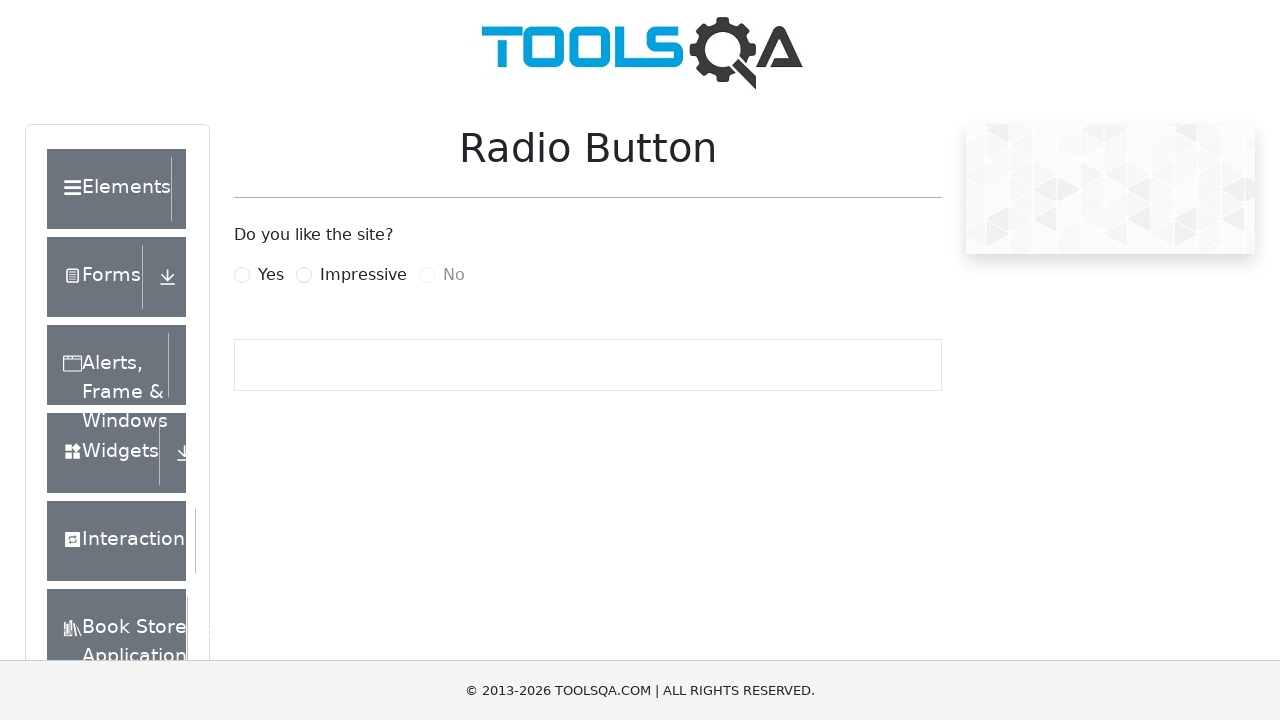

Yes radio button element loaded
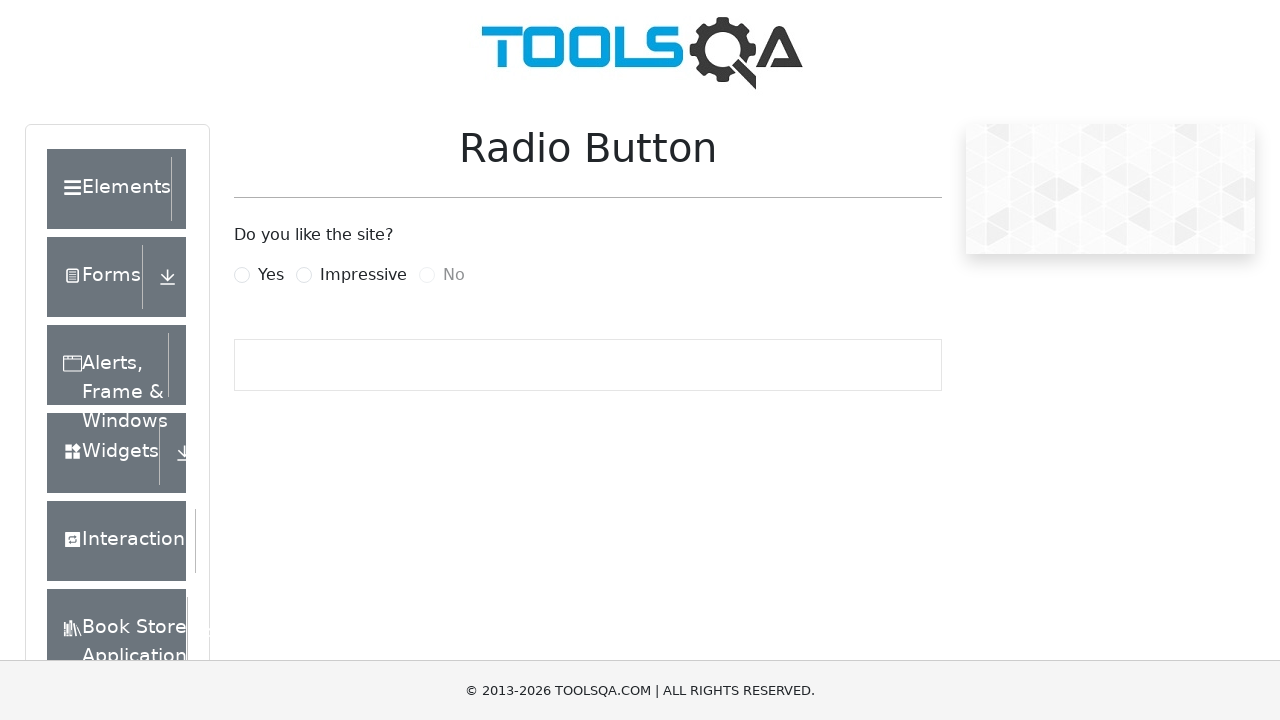

Clicked on Yes radio button at (271, 275) on xpath=//input[@id='yesRadio']//following-sibling::label
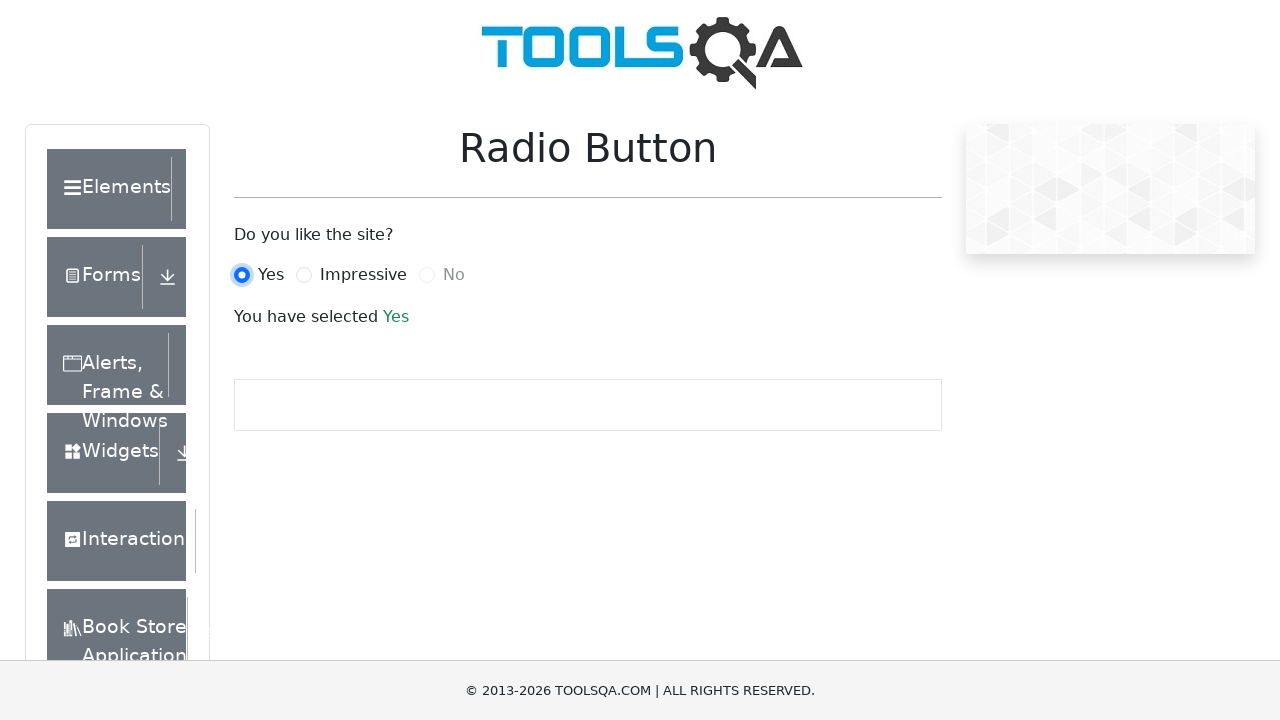

Clicked on Impressive radio button at (363, 275) on xpath=//input[@id='impressiveRadio']//following-sibling::label
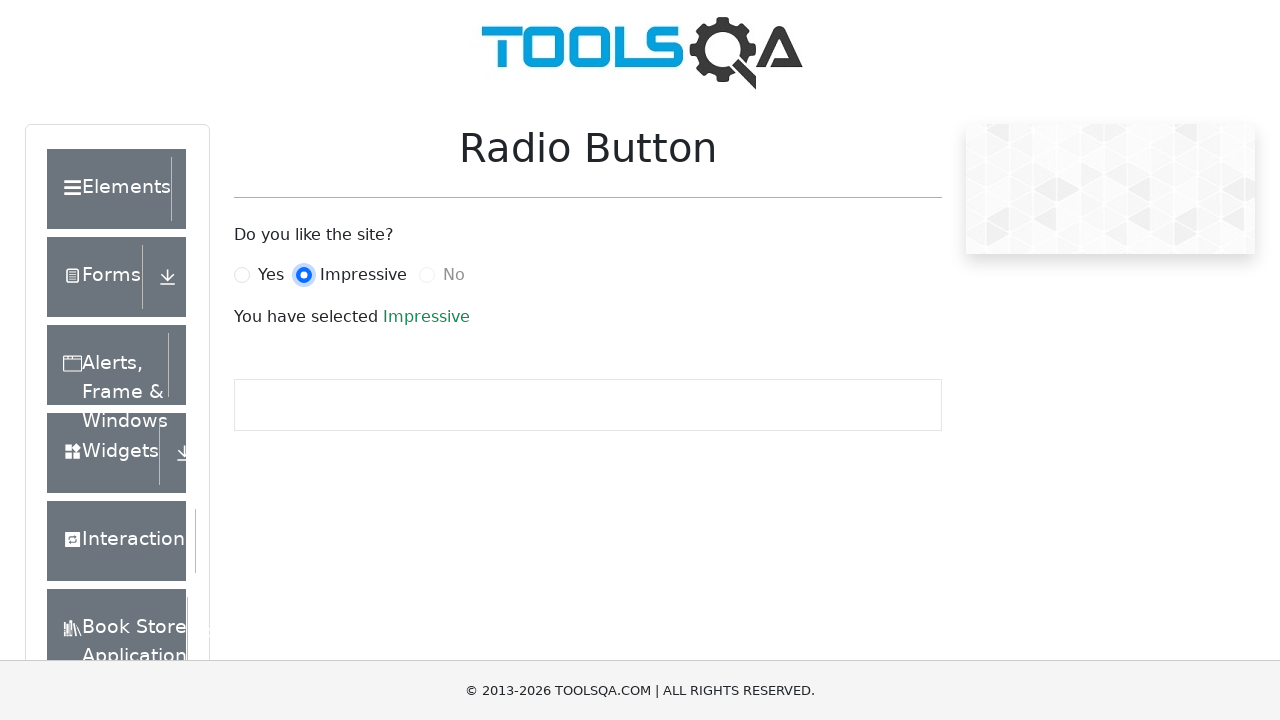

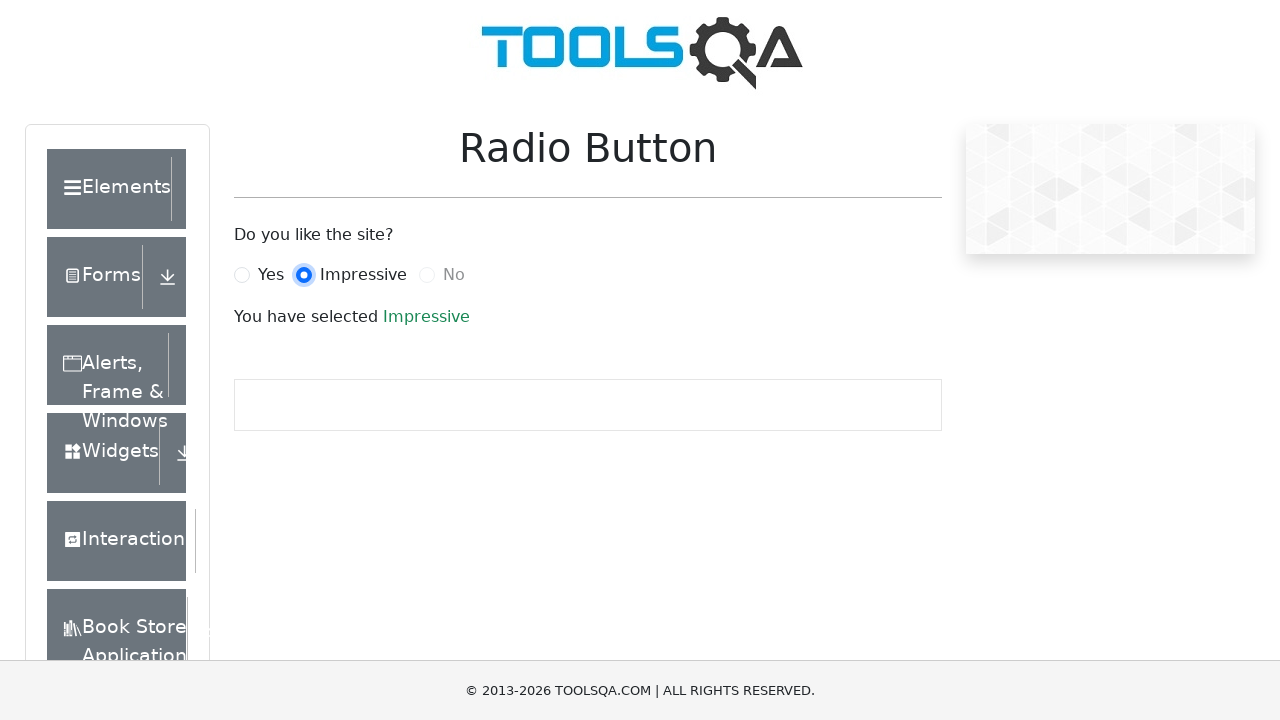